Tests the age form by entering a name and age, submitting the form, and verifying the result message

Starting URL: https://kristinek.github.io/site/examples/age

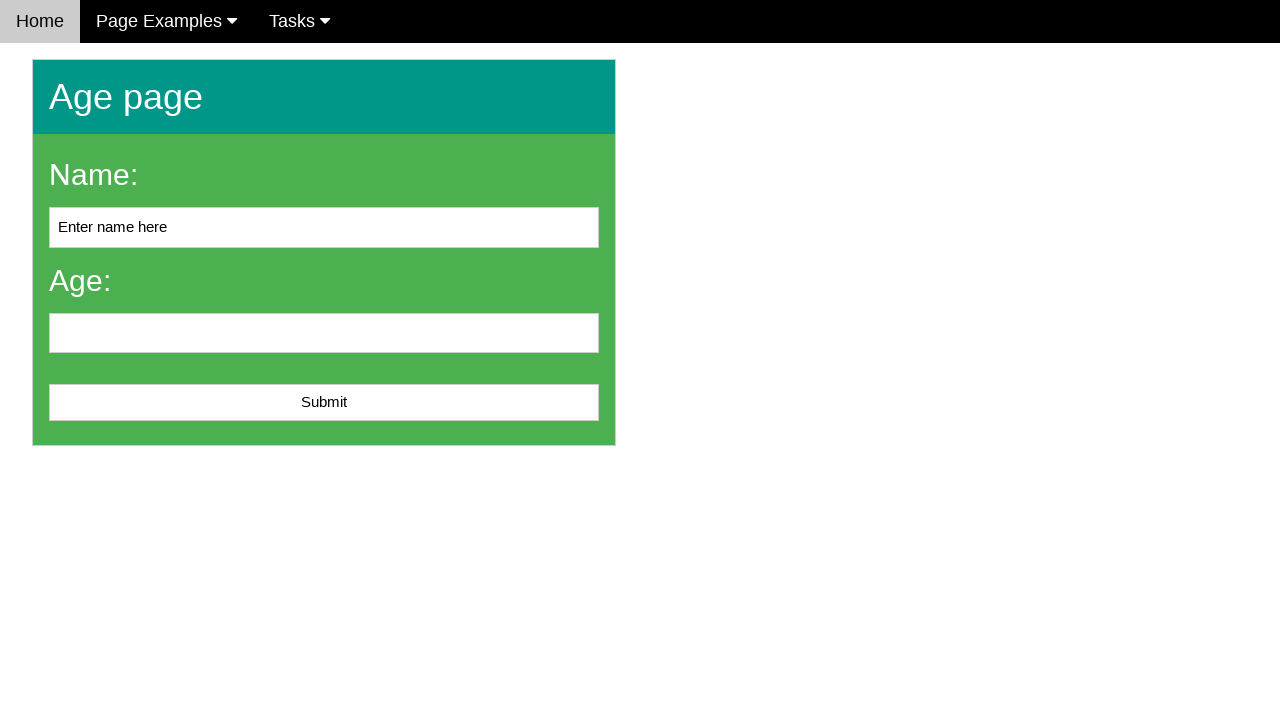

Cleared name input field on #name
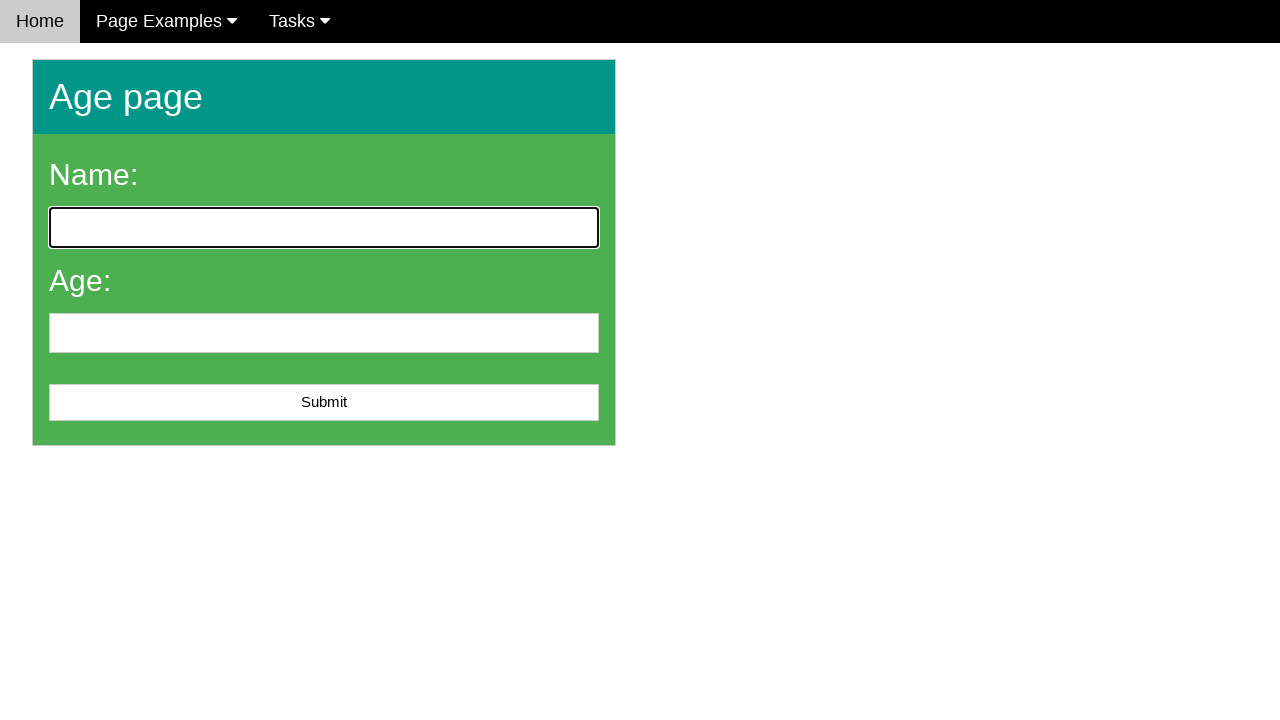

Entered name 'John Smith' in name field on #name
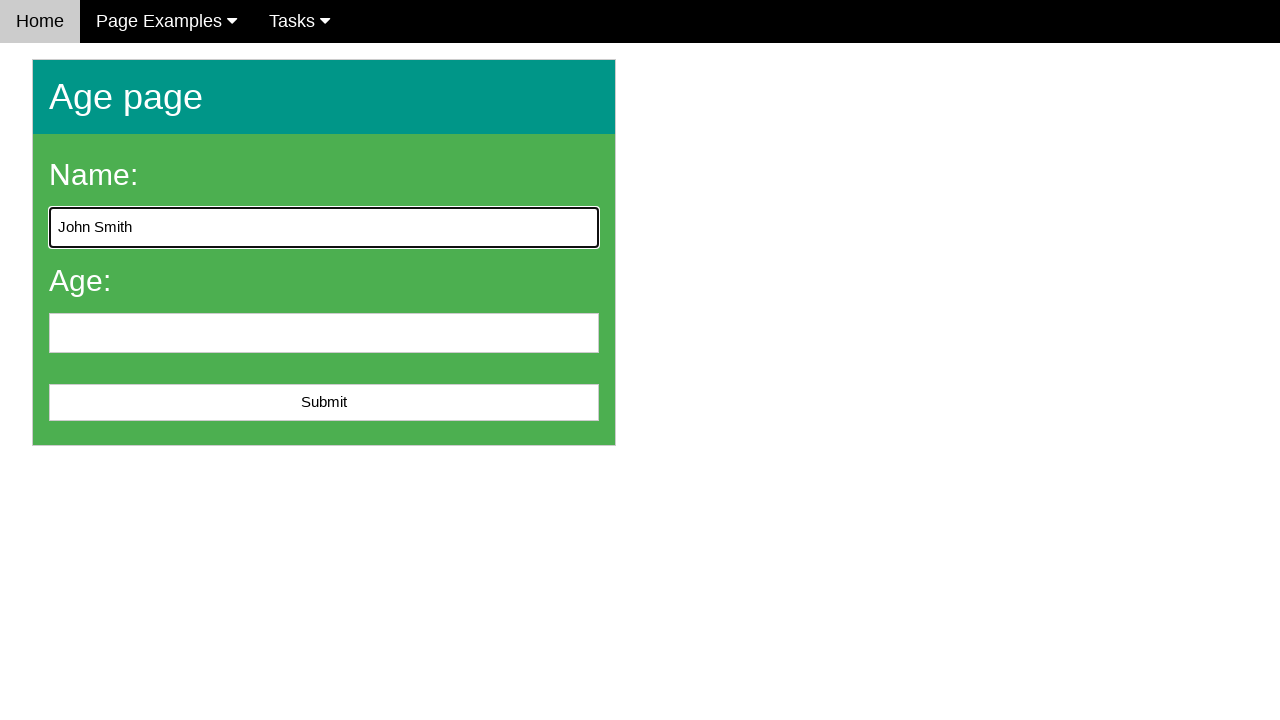

Entered age '25' in age field on #age
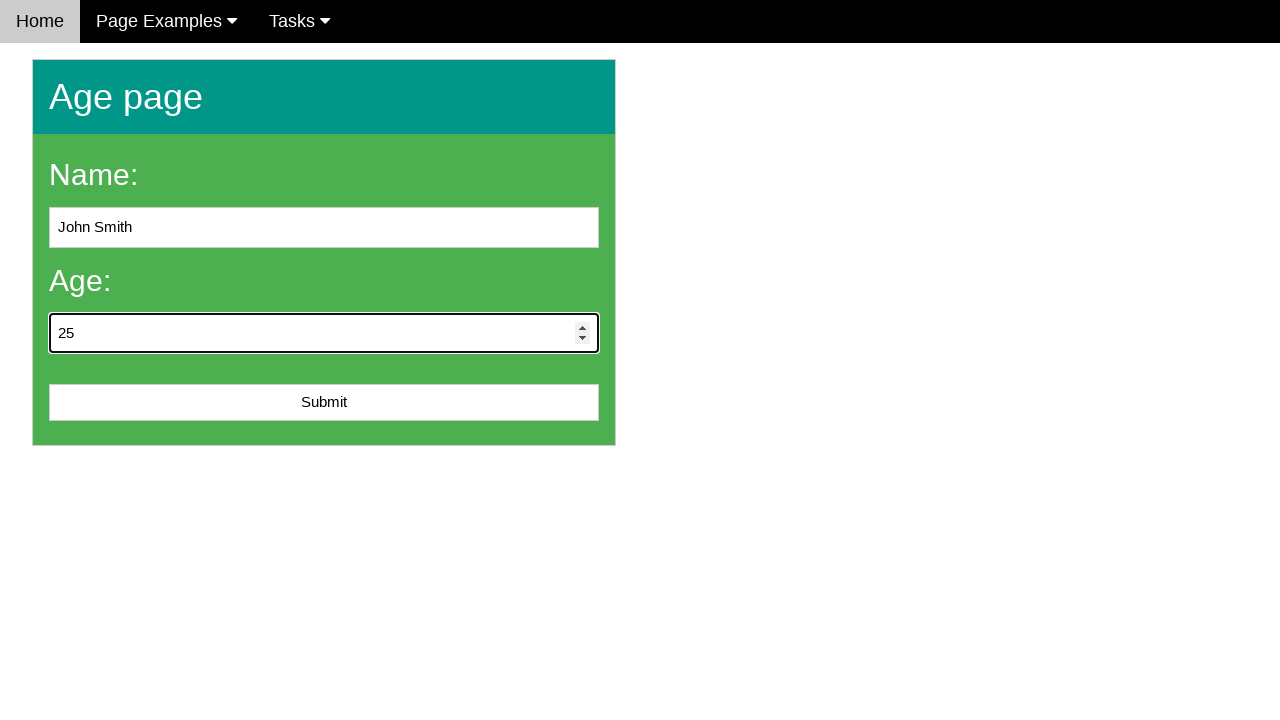

Clicked submit button to submit age form at (324, 403) on #submit
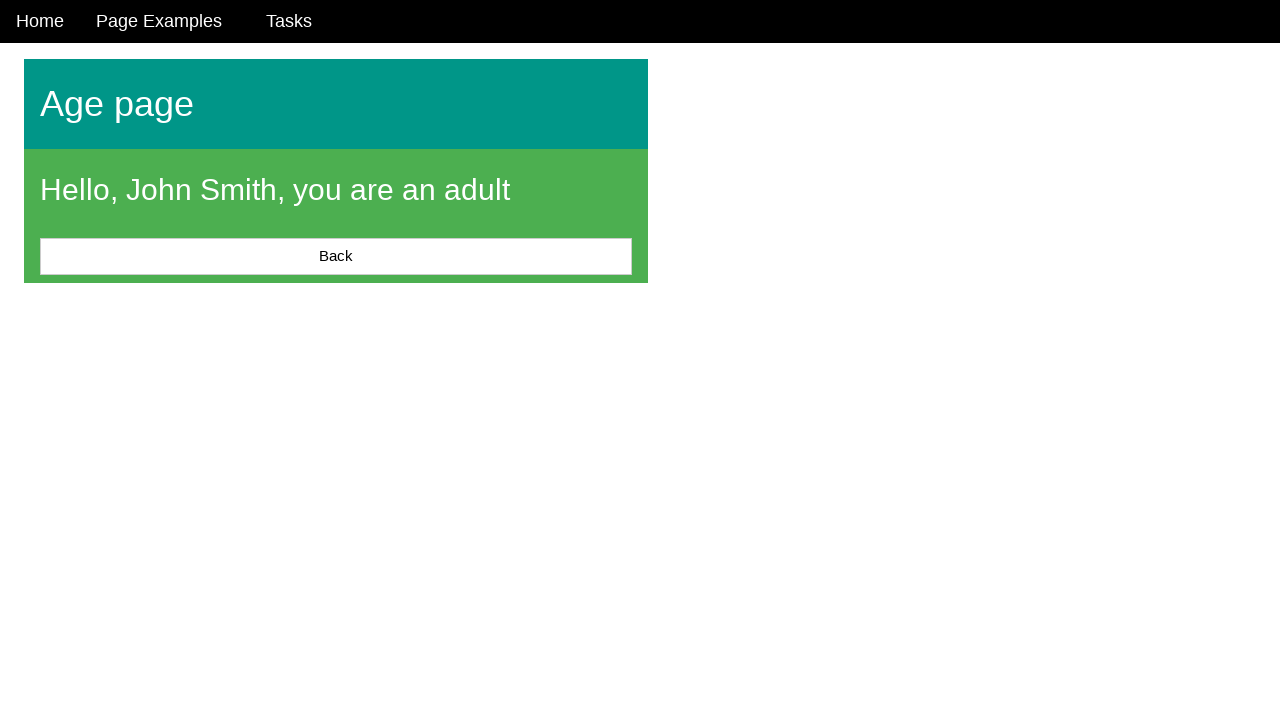

Result message appeared after form submission
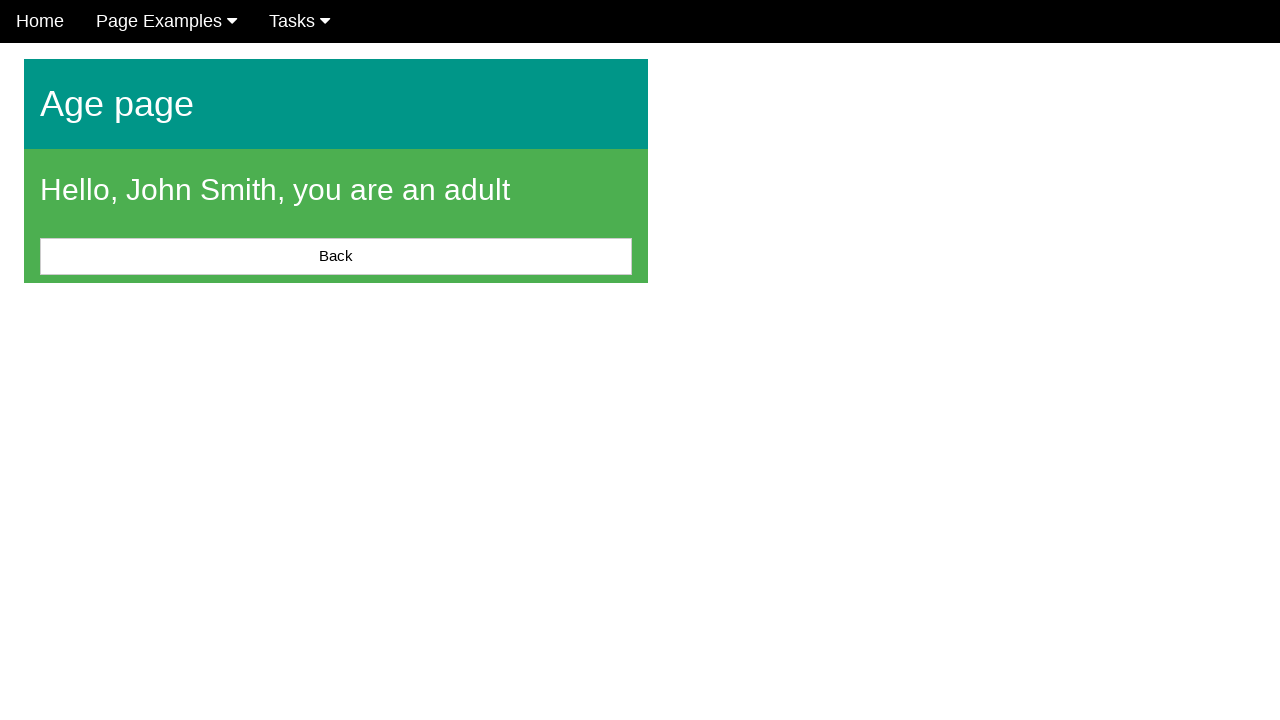

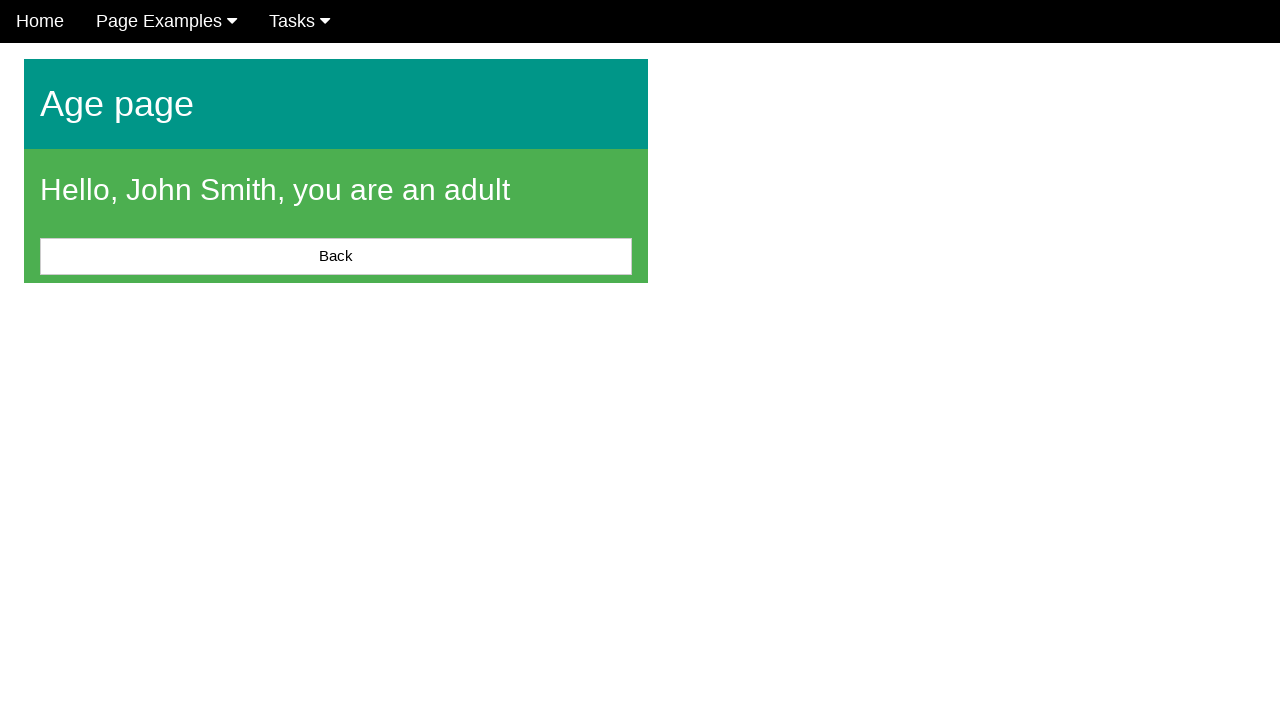